Tests form functionality by filling in first name and last name fields on a demo form page

Starting URL: https://katalon-test.s3.amazonaws.com/demo-aut/dist/html/form.html

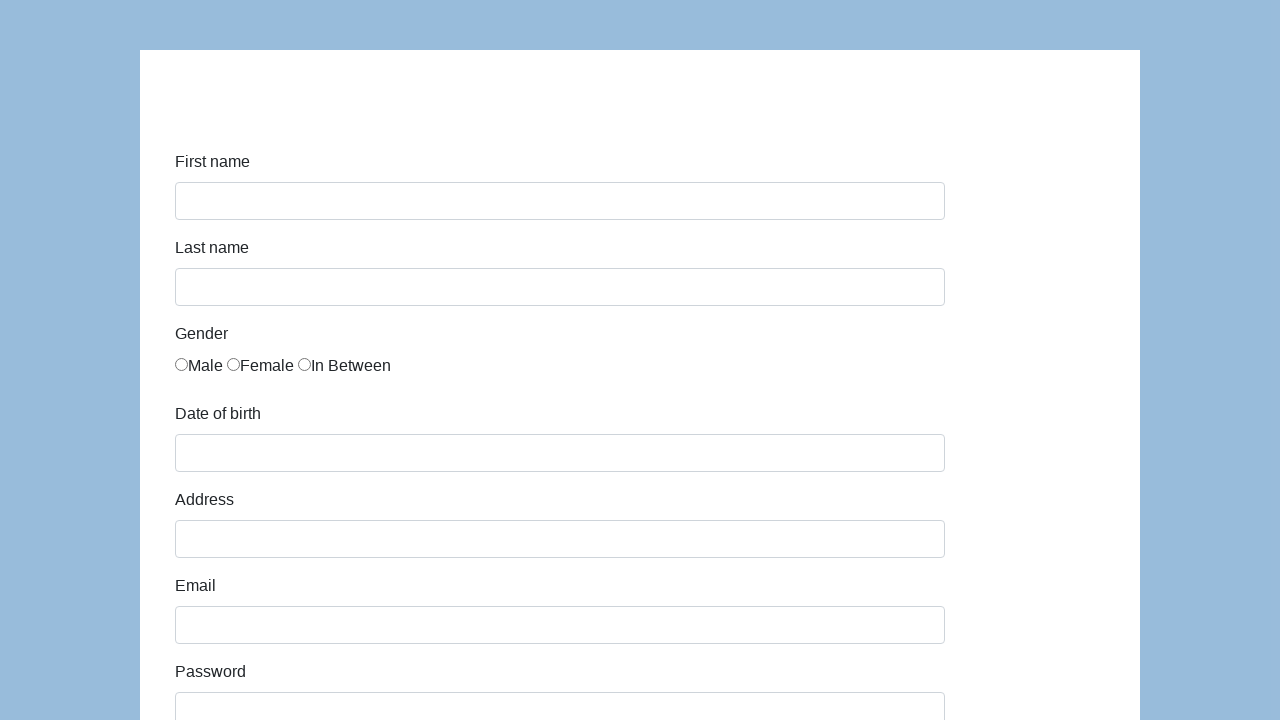

Navigated to demo form page
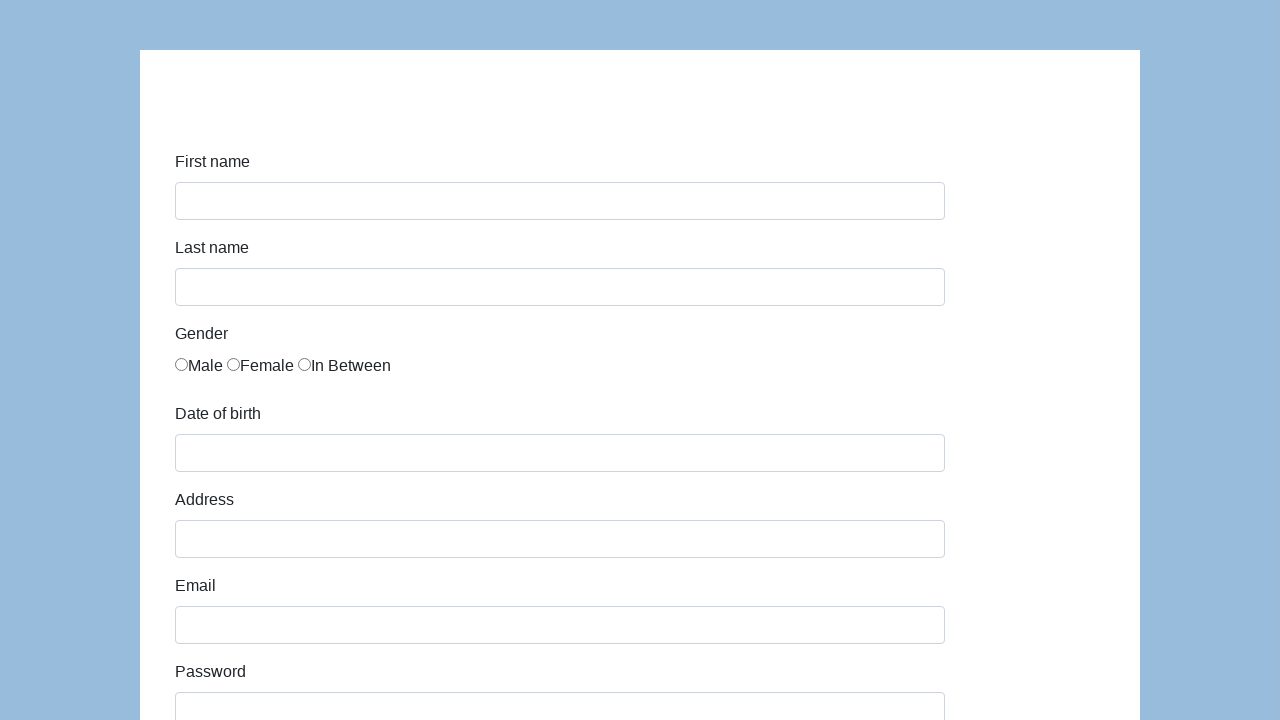

Filled first name field with 'John' on #first-name
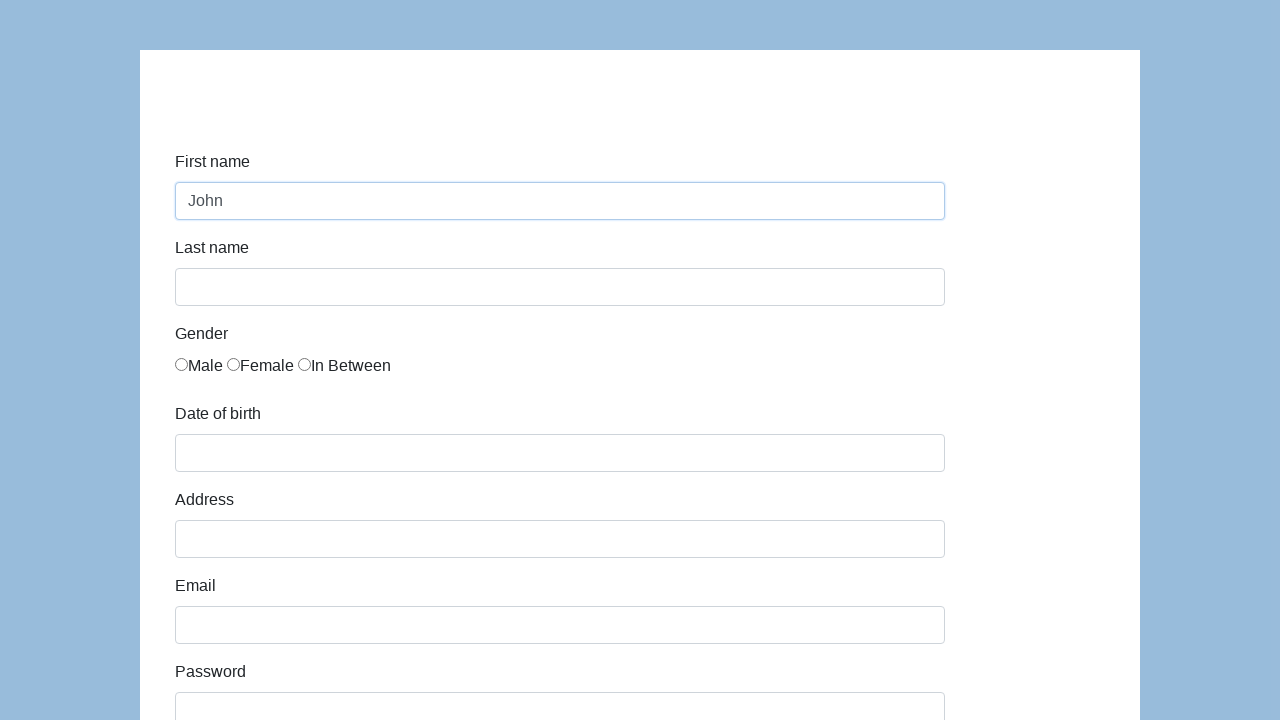

Filled last name field with 'Malone' on #last-name
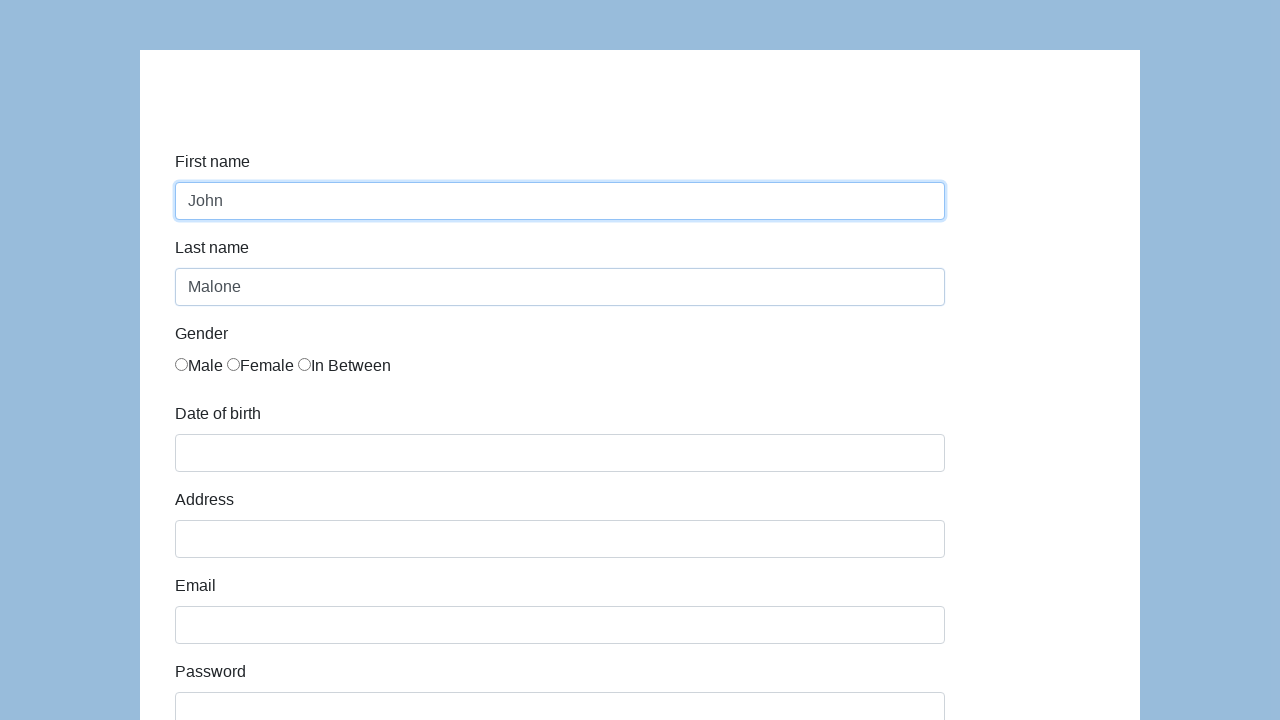

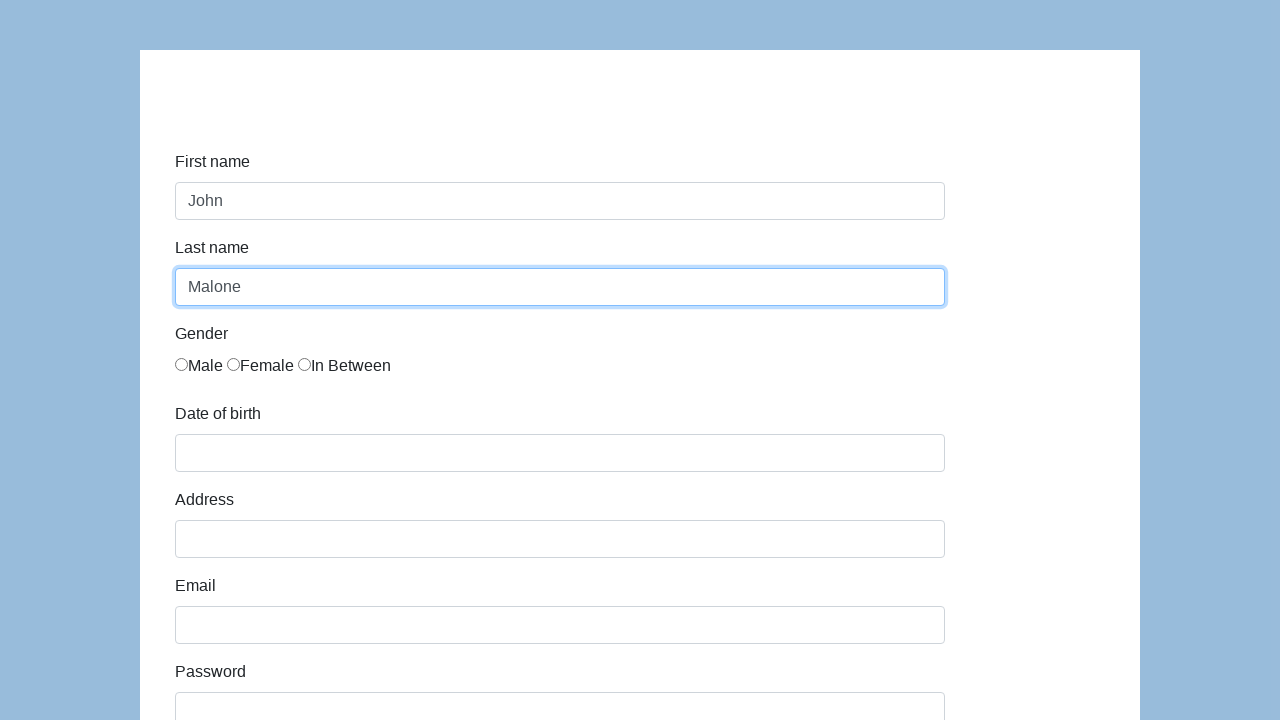